Tests a buggy form by selecting a country from a dropdown menu and clicking the Register button

Starting URL: https://qa-practice.netlify.app/bugs-form

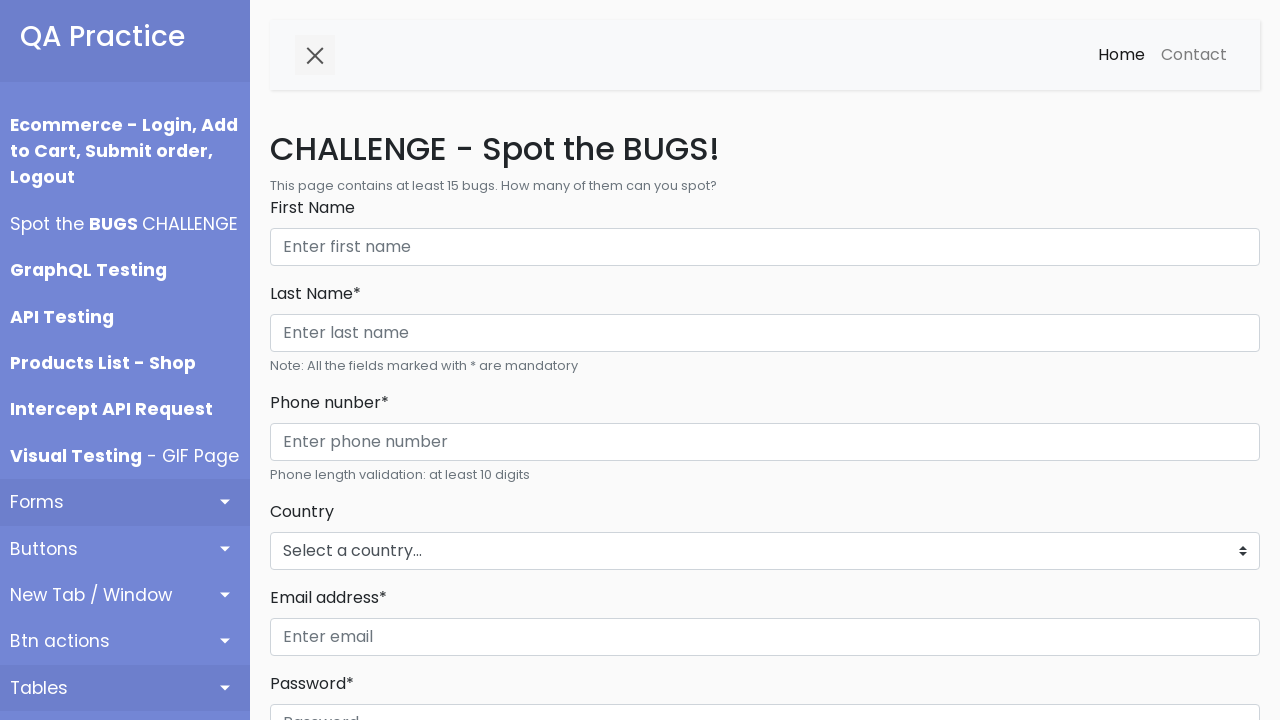

Selected 'Phillipines' from countries dropdown menu on #countries_dropdown_menu
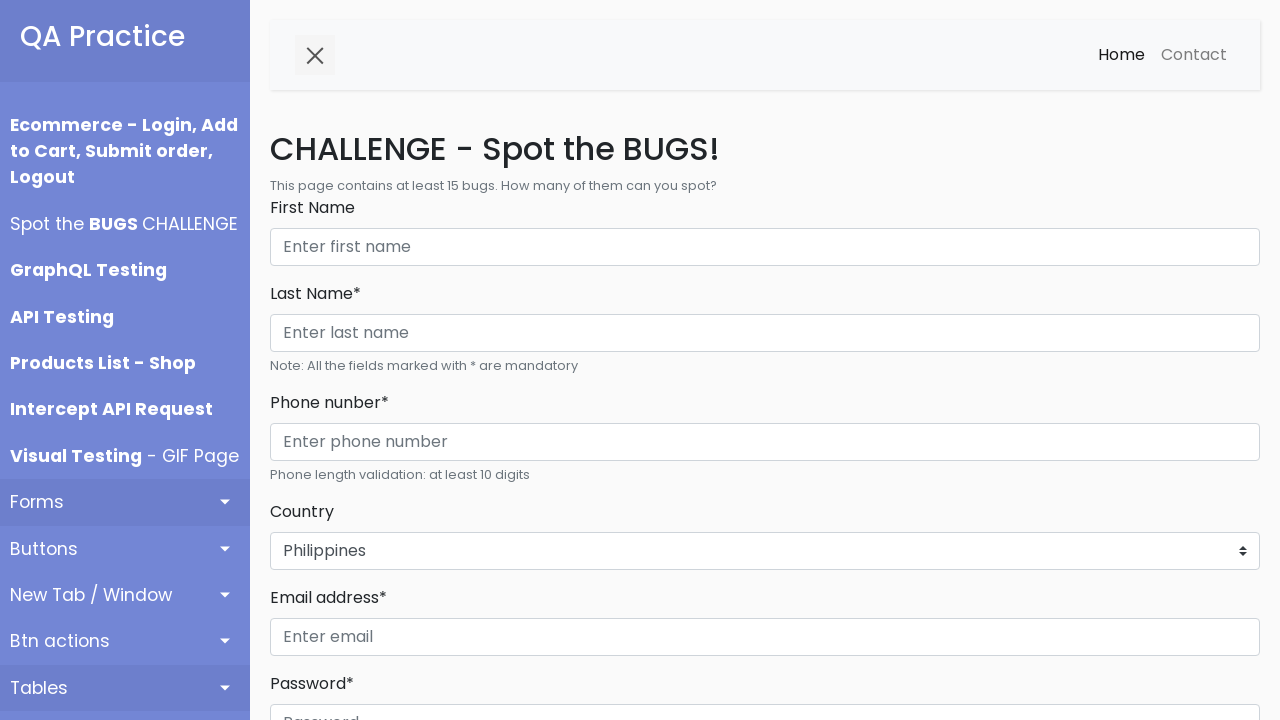

Clicked Register button at (316, 360) on internal:role=button[name="Register"i]
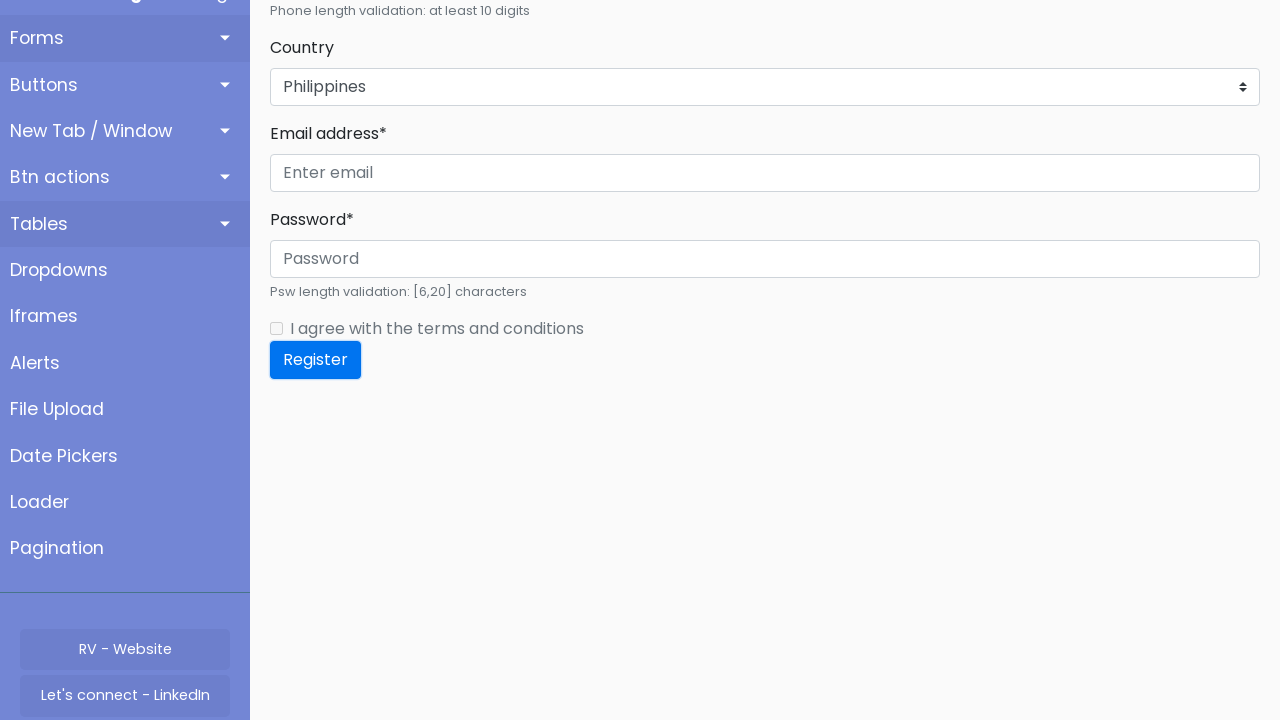

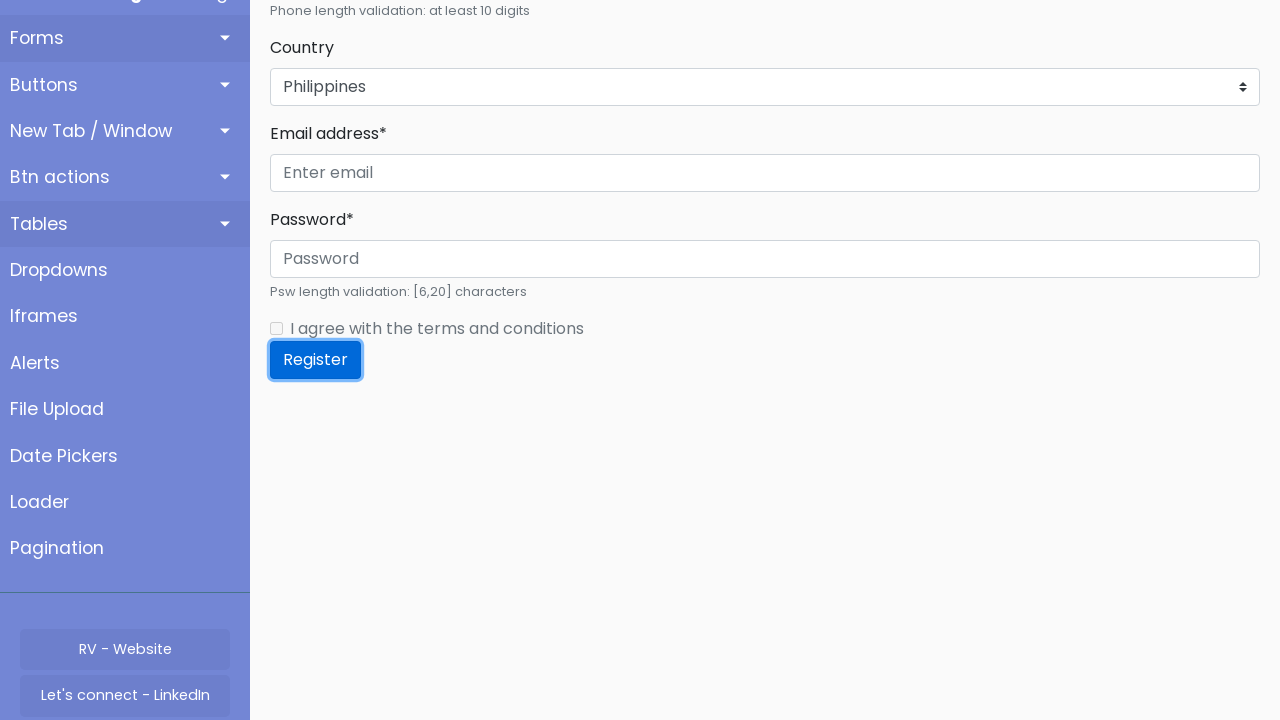